Tests double-click functionality on a button after scrolling to the element

Starting URL: https://testautomationpractice.blogspot.com/

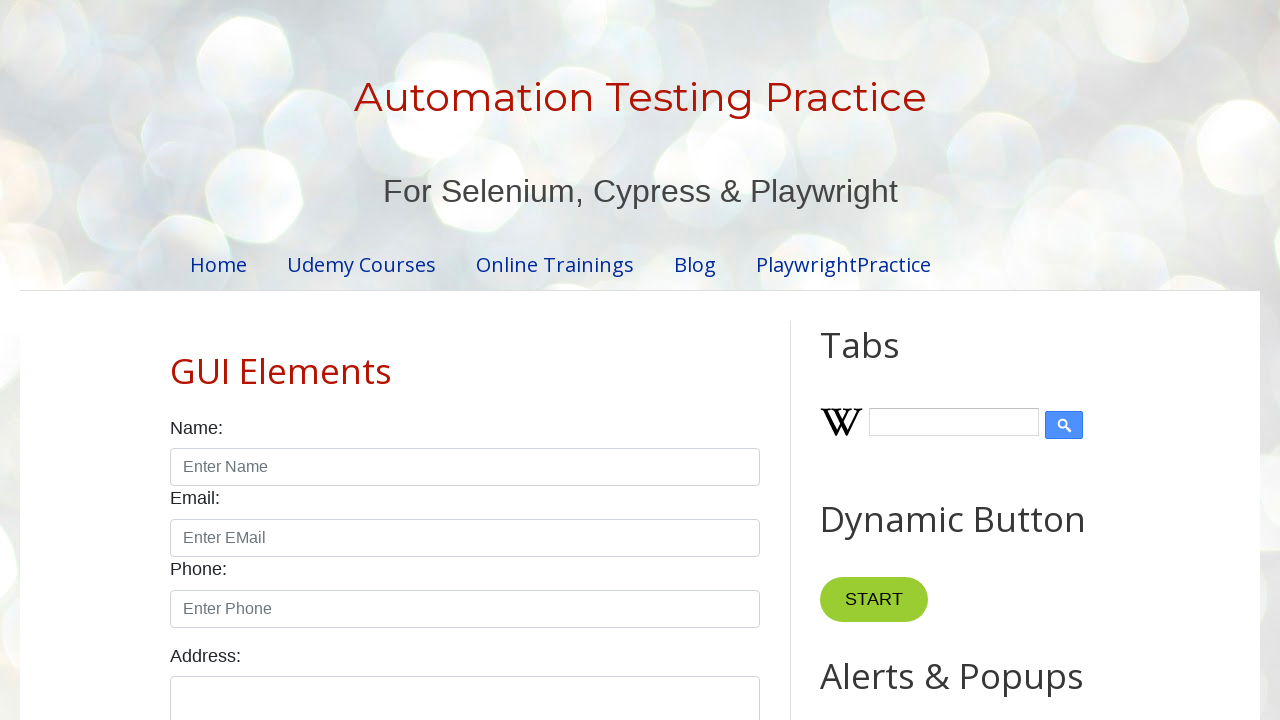

Scrolled to element with XPath /html/body/div[4]/div[2]/div[2]/div[2]/div[2]/div[2]/div[2]/div/div[4]/div[3]/div/aside/div/div[7]/h2
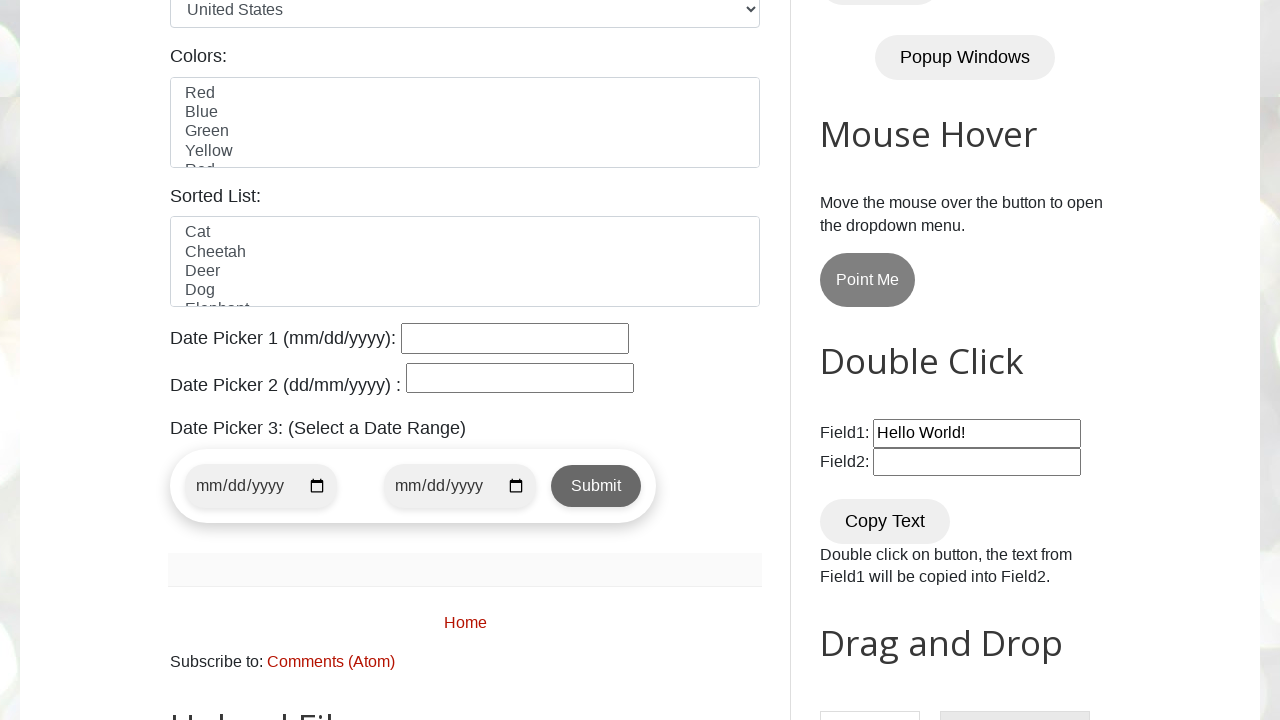

Double-clicked the Copy Text button at (885, 521) on xpath=//button[normalize-space()='Copy Text']
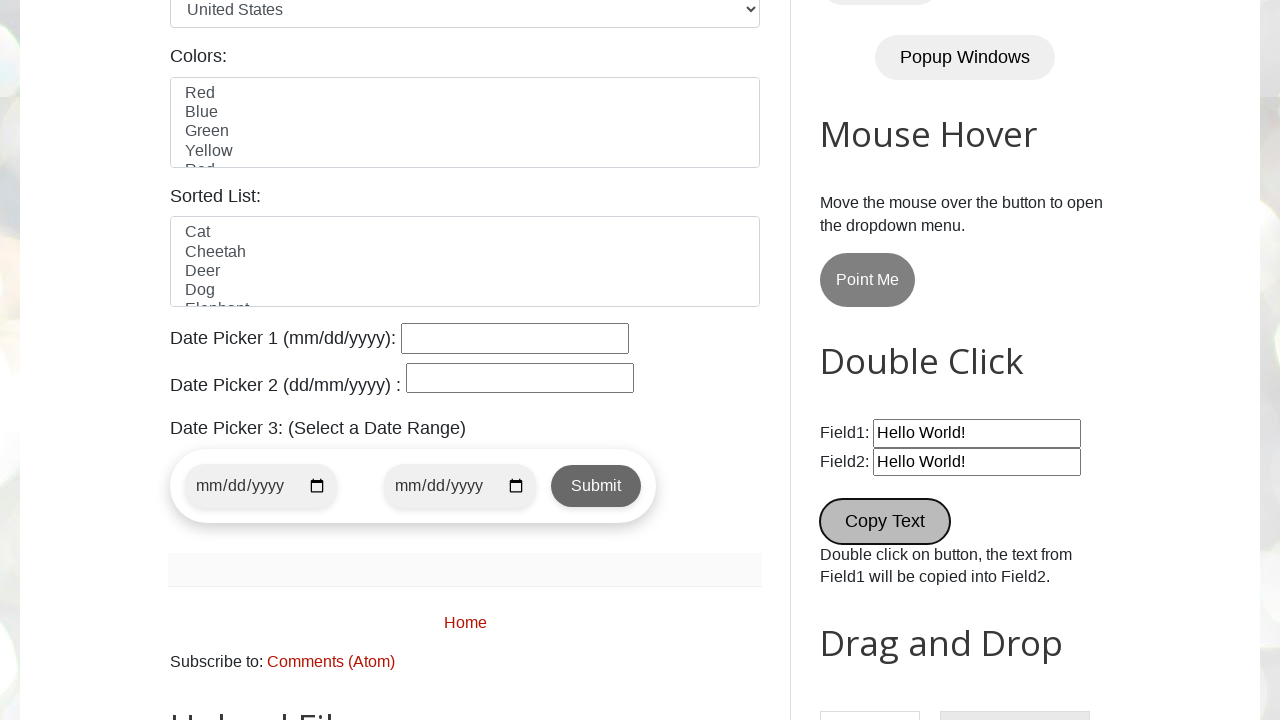

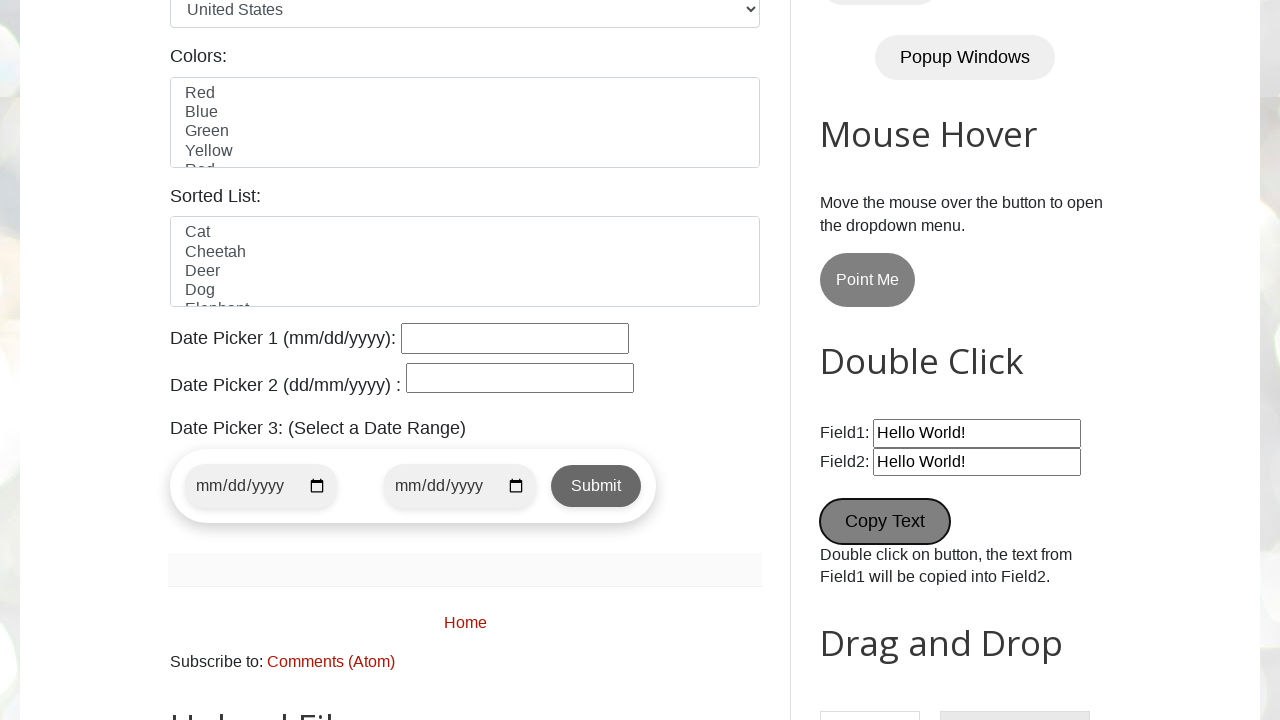